Clicks on a link to get its href, navigates to that URL directly, and performs a search for 'selenium'

Starting URL: https://www.letskodeit.com/practice

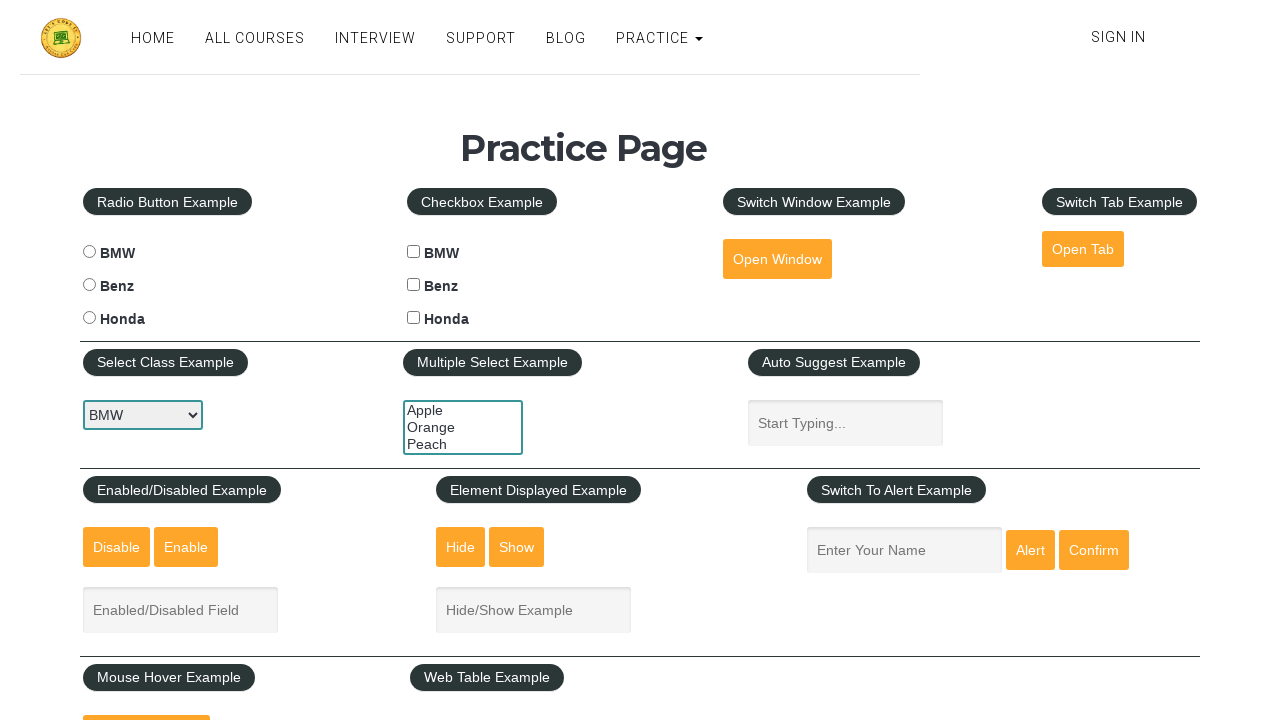

Retrieved href attribute from open tab link
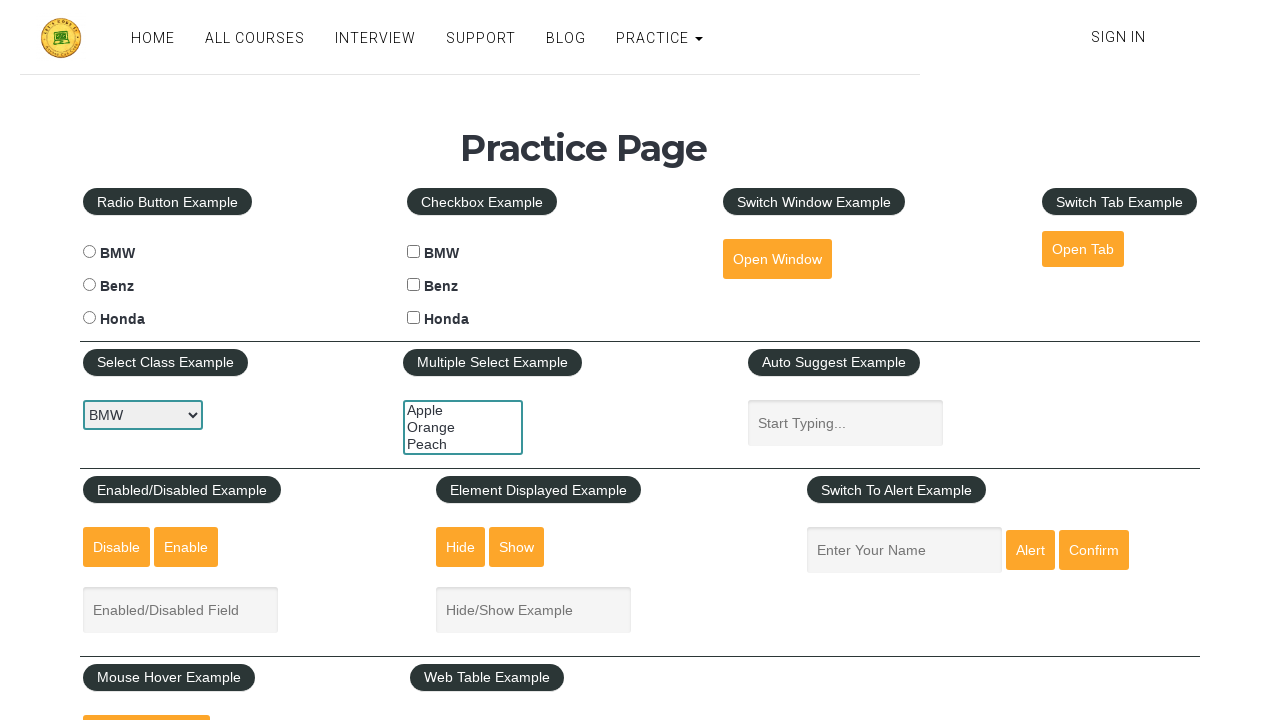

Navigated to URL from open tab link
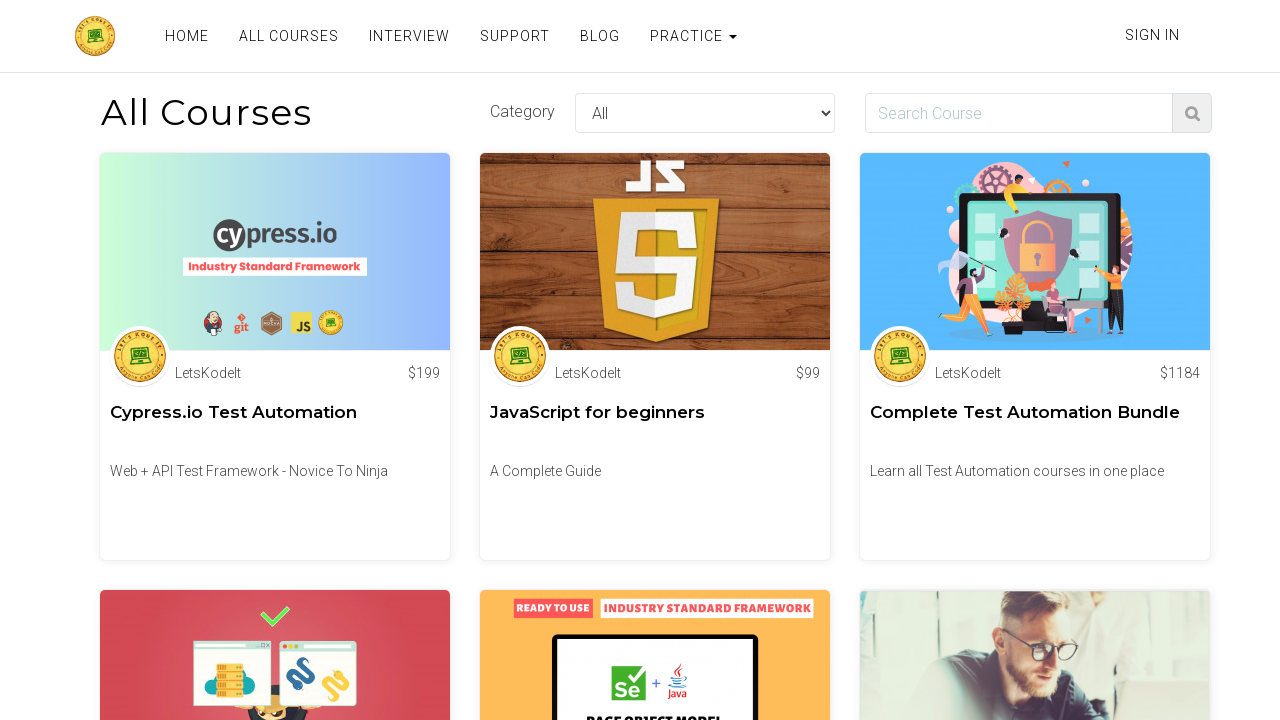

Filled search box with 'selenium' on input[id="search"]
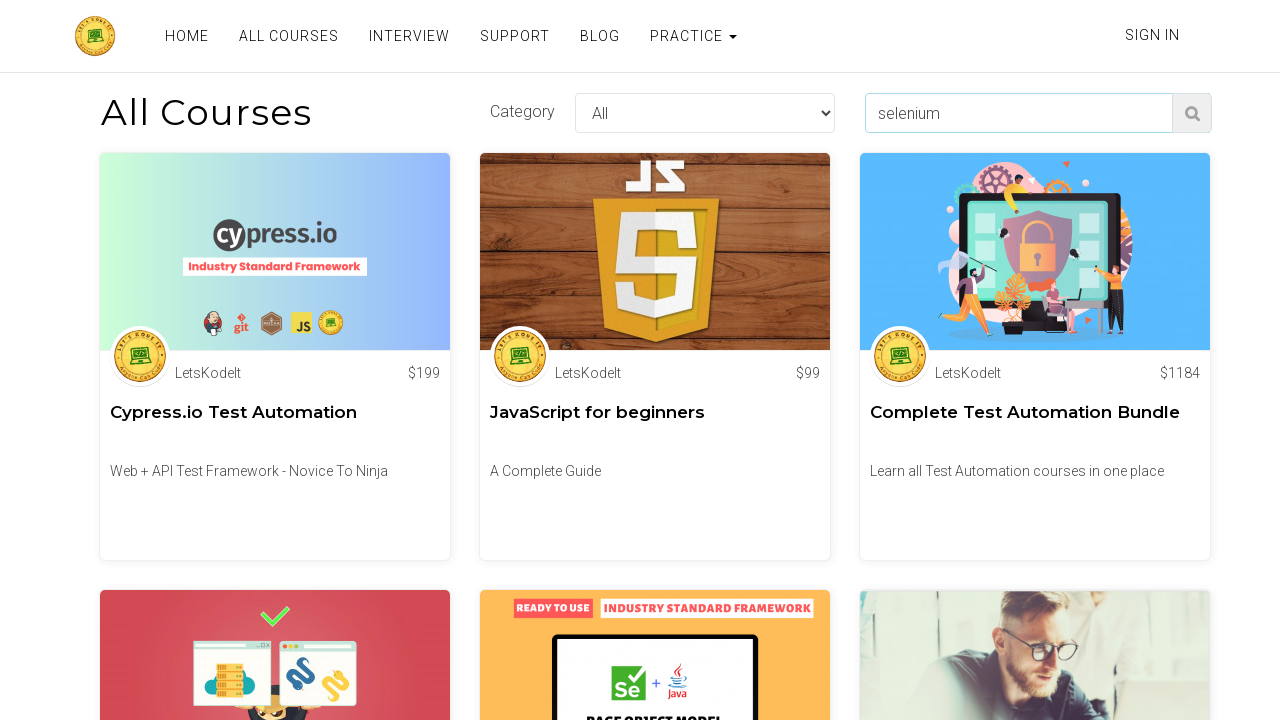

Clicked search button to search for 'selenium' at (1192, 113) on button[class="find-course search-course"]
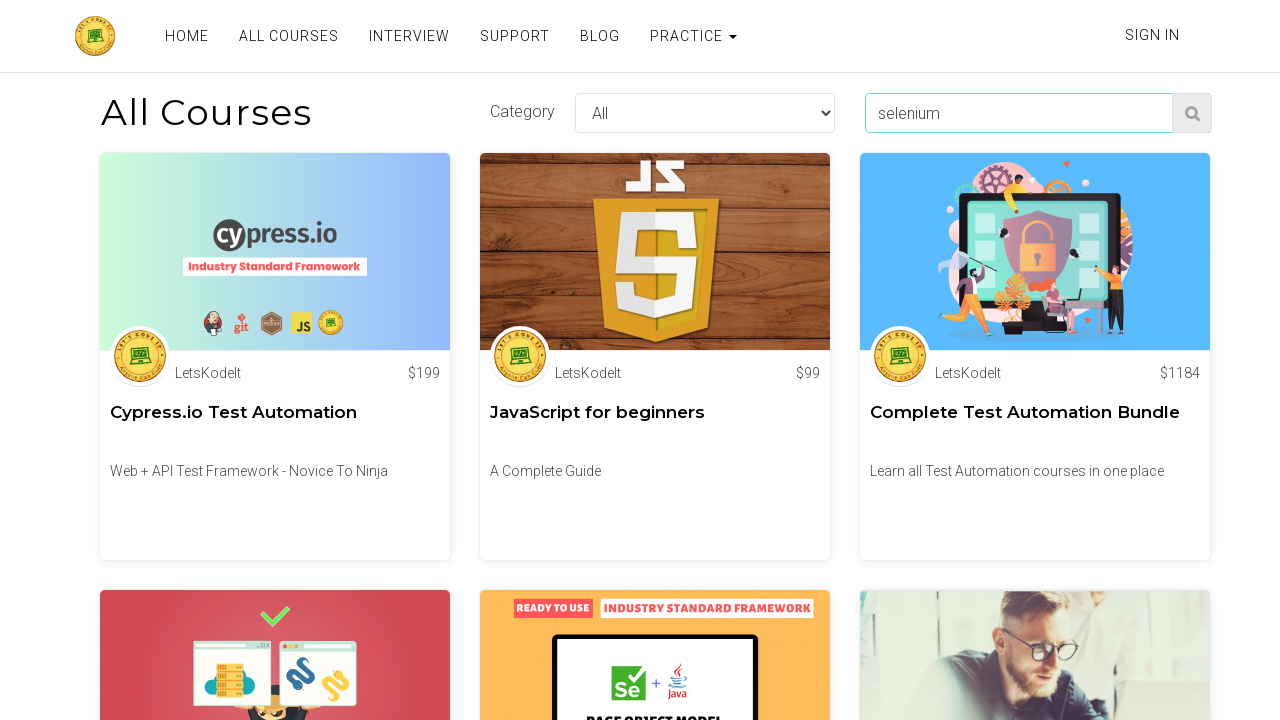

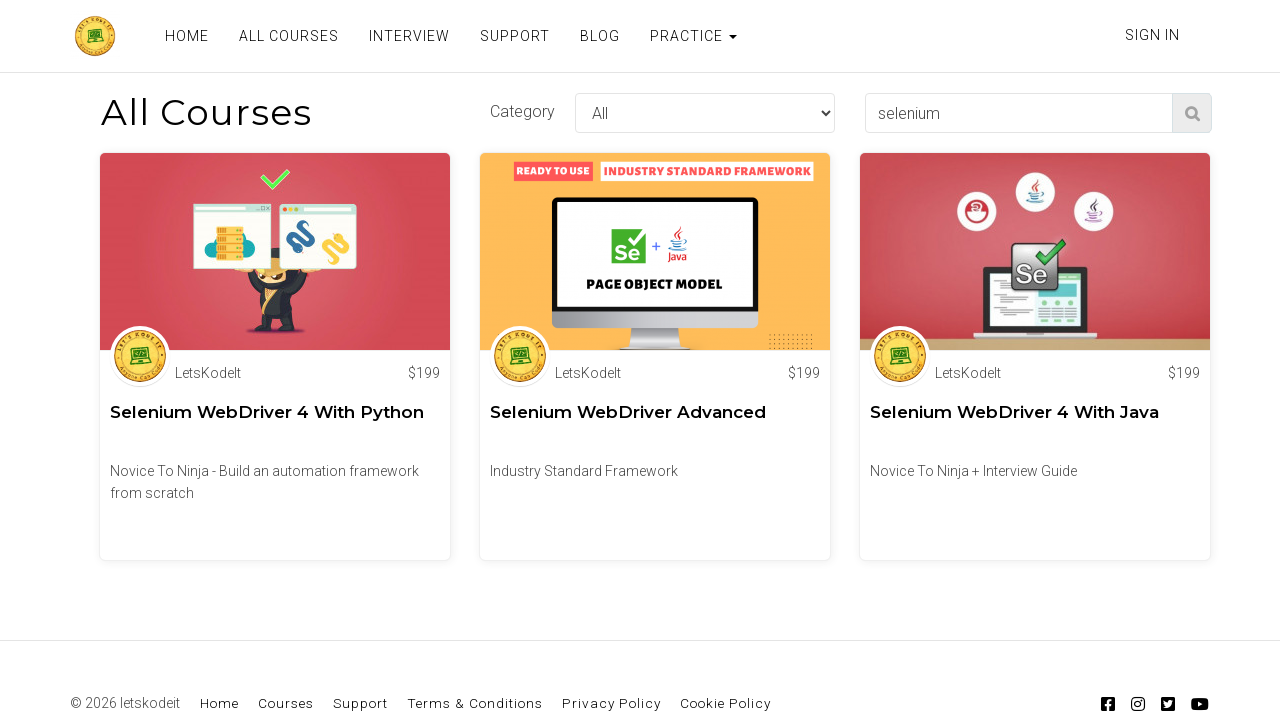